Clicks on the "comments" link and verifies navigation to the new comments page

Starting URL: https://news.ycombinator.com

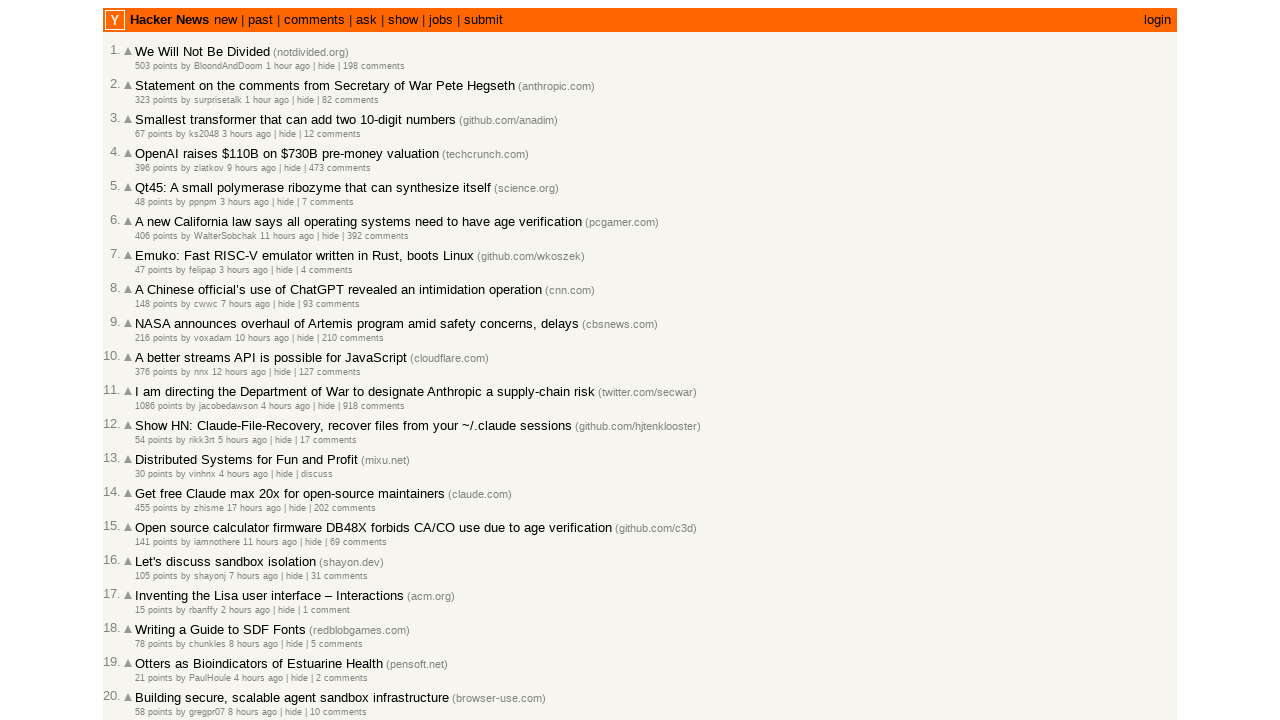

Clicked on the 'comments' link at (314, 20) on a:text('comments')
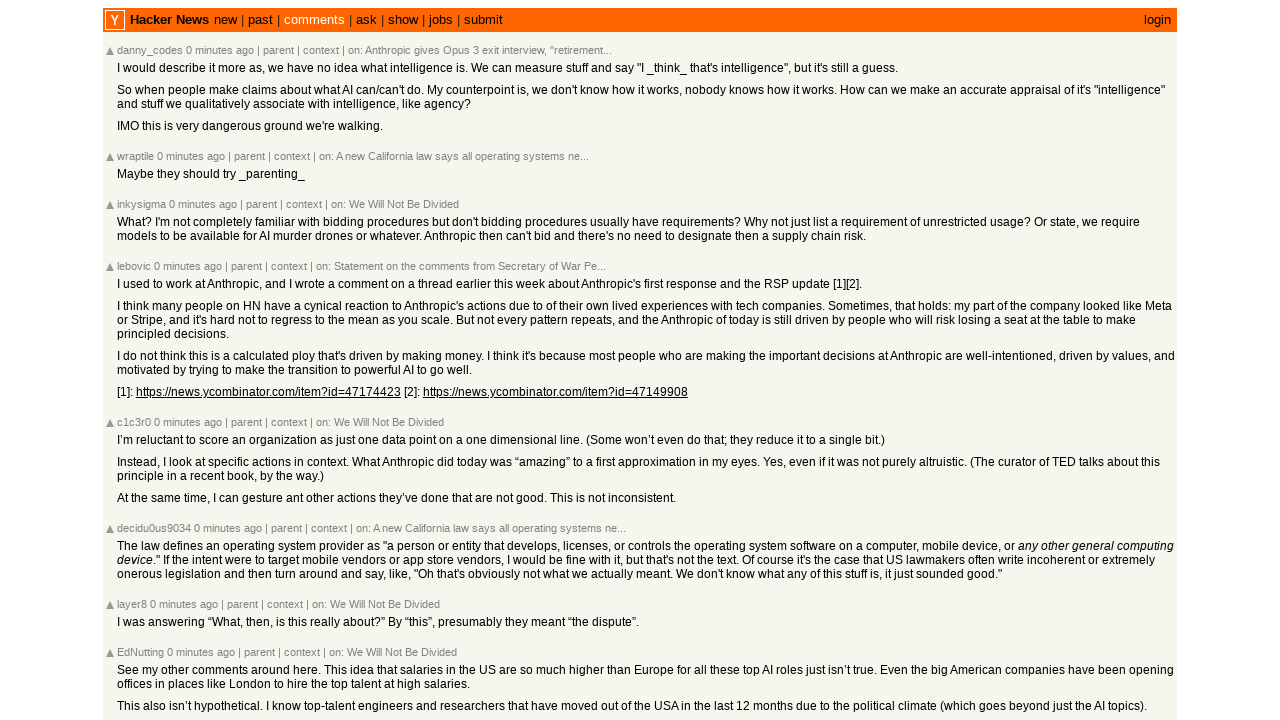

Verified page title contains 'New Comments'
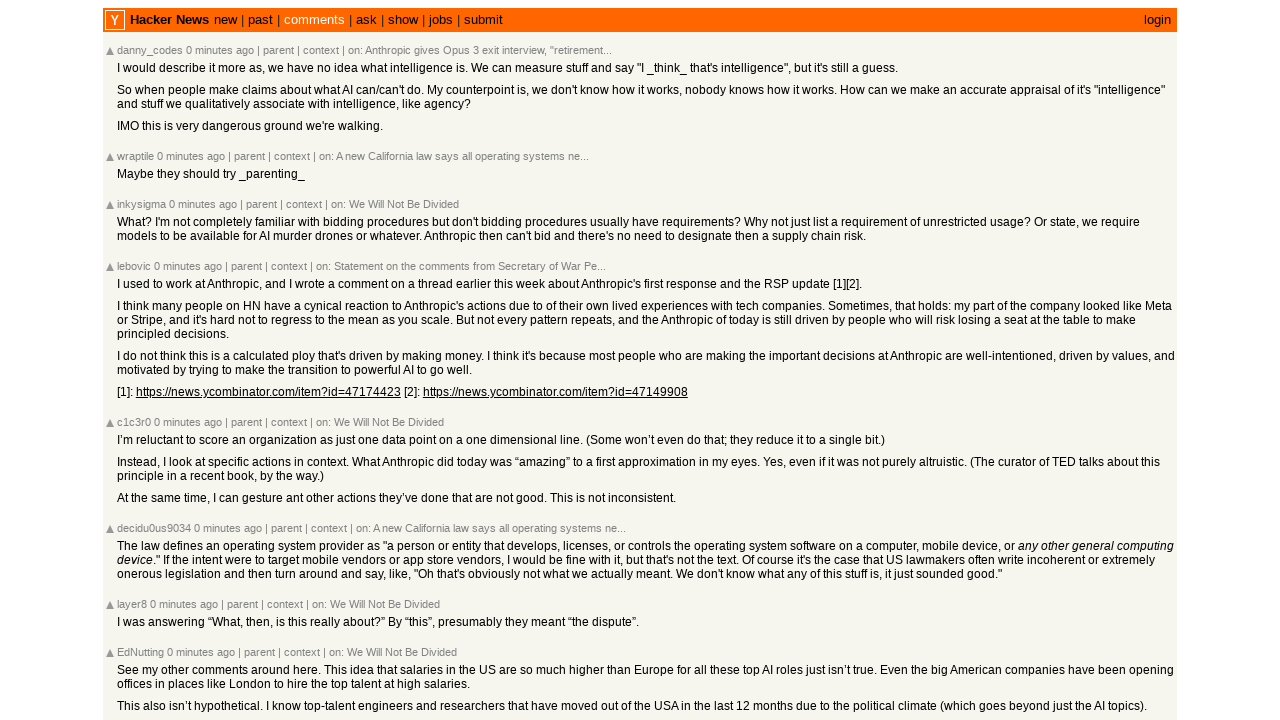

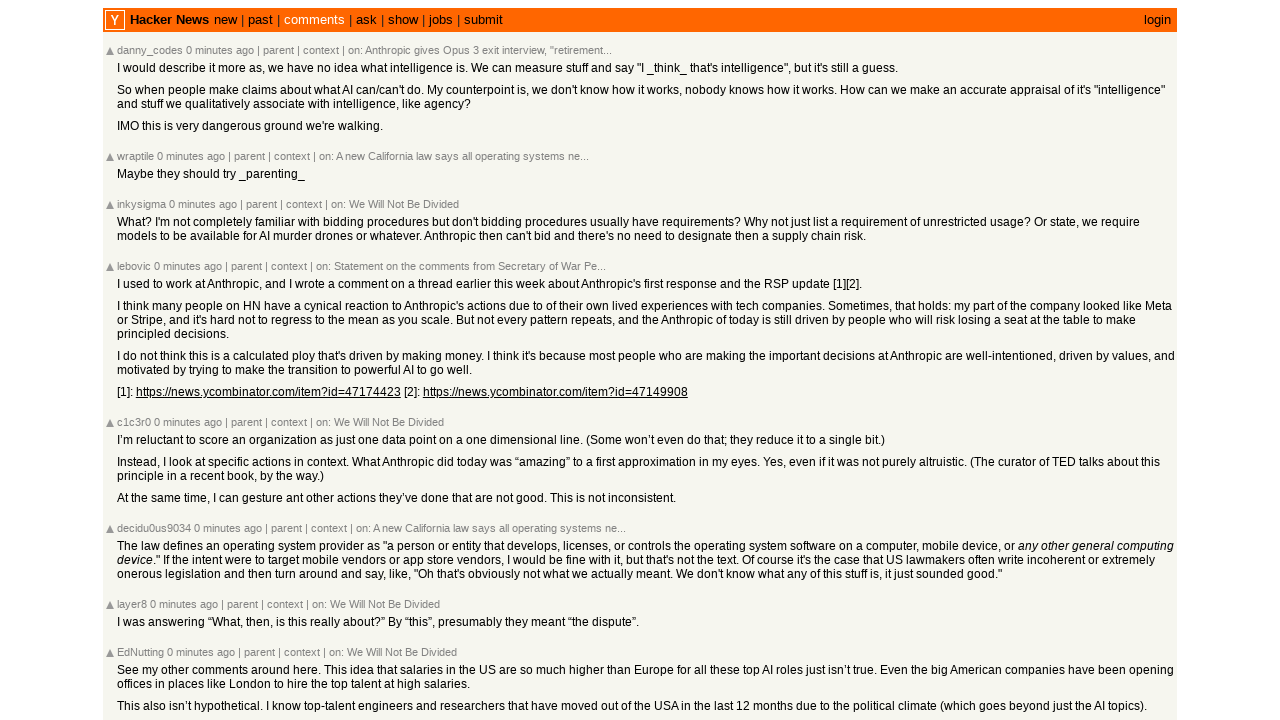